Tests radio button functionality on a practice page by locating the "Hockey" radio button, checking its initial state, clicking to check it, and verifying it becomes checked.

Starting URL: https://practice.cydeo.com/radio_buttons

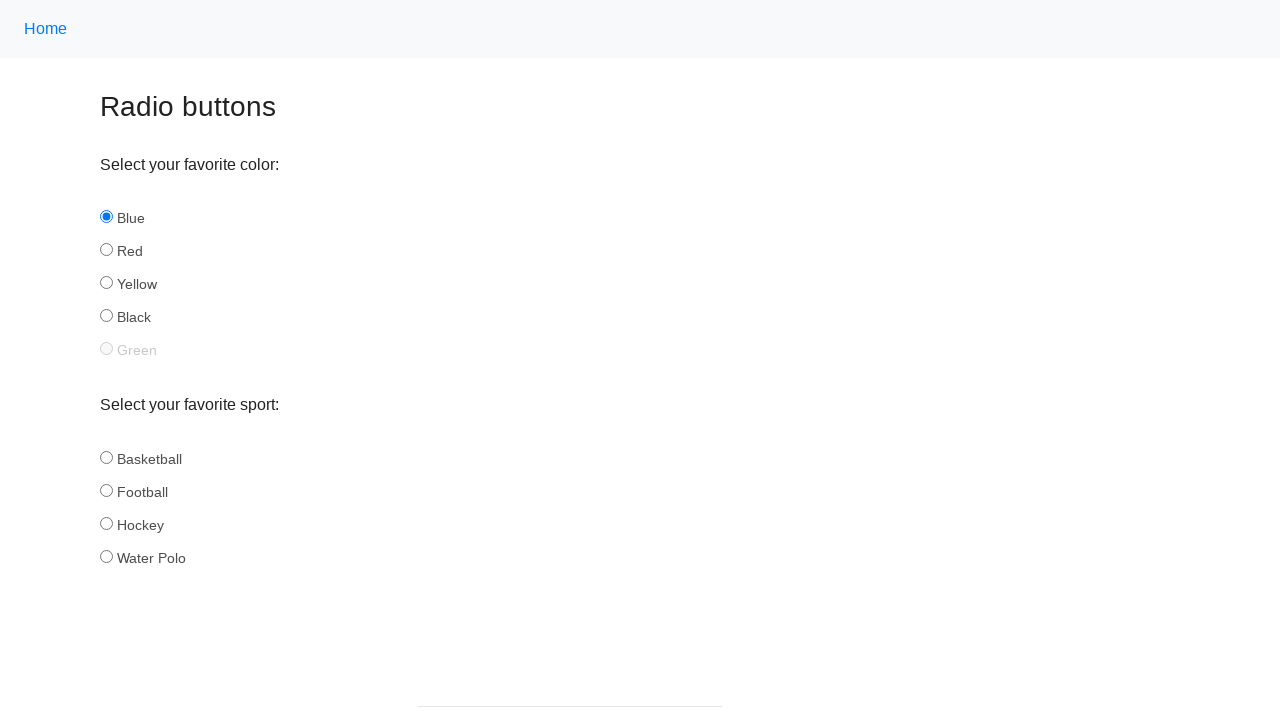

Located the Hockey radio button
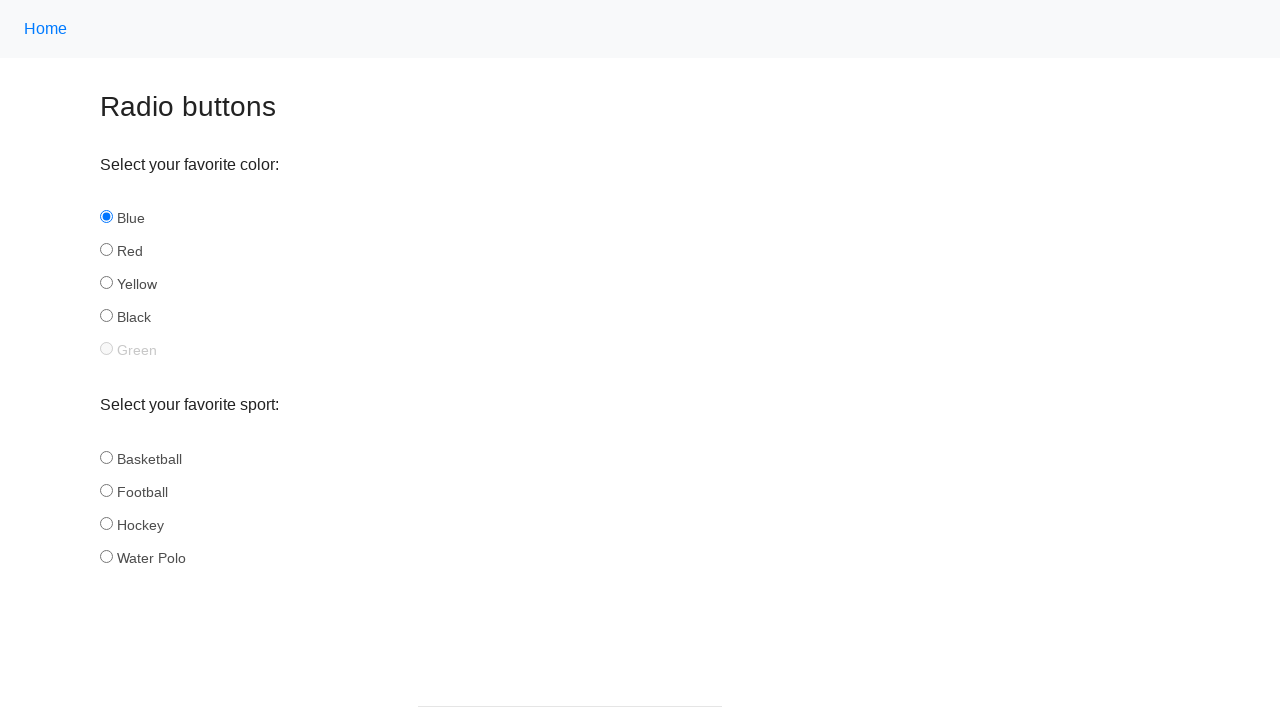

Verified initial state of Hockey radio button (unchecked)
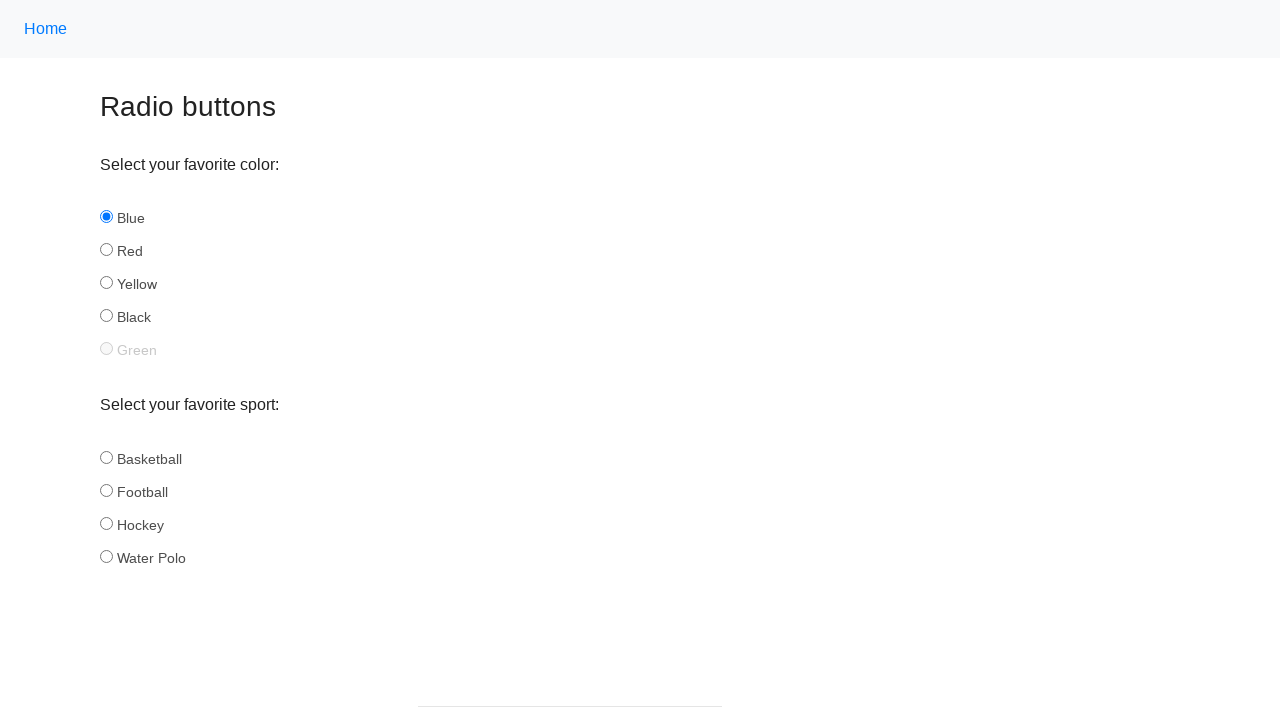

Clicked and checked the Hockey radio button at (106, 523) on internal:role=radio[name="Hockey"i]
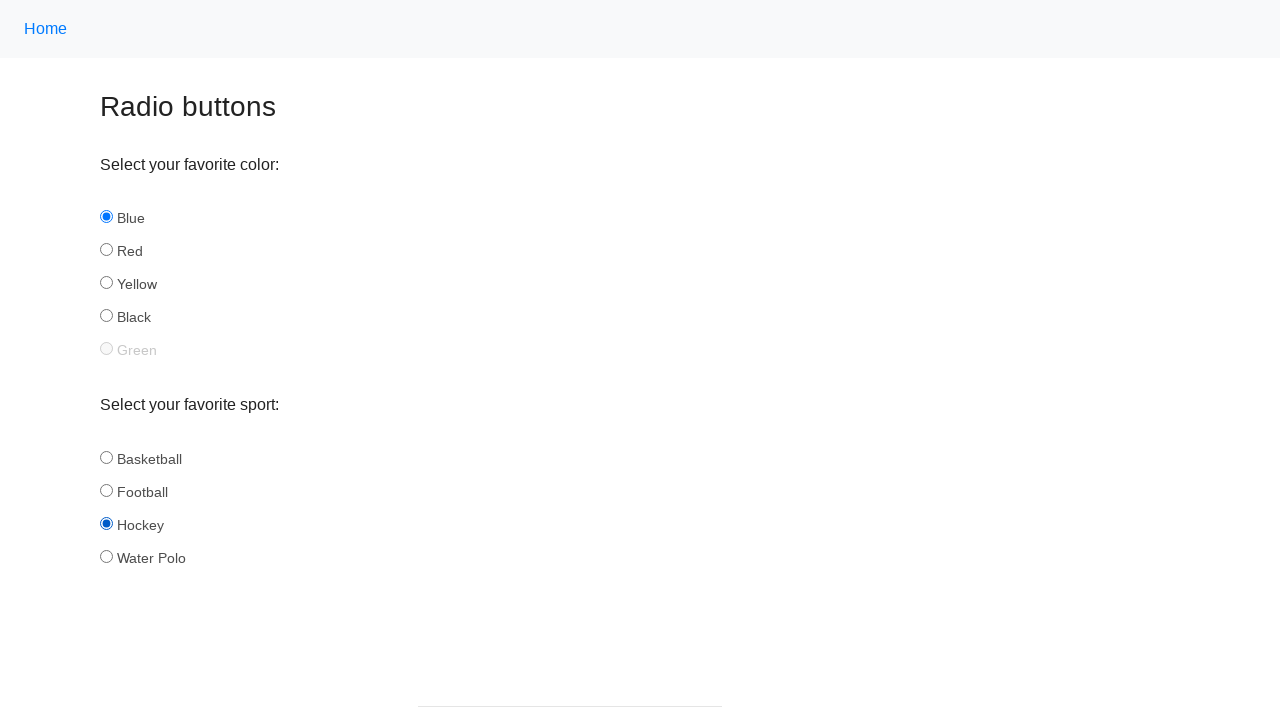

Verified Hockey radio button is now checked
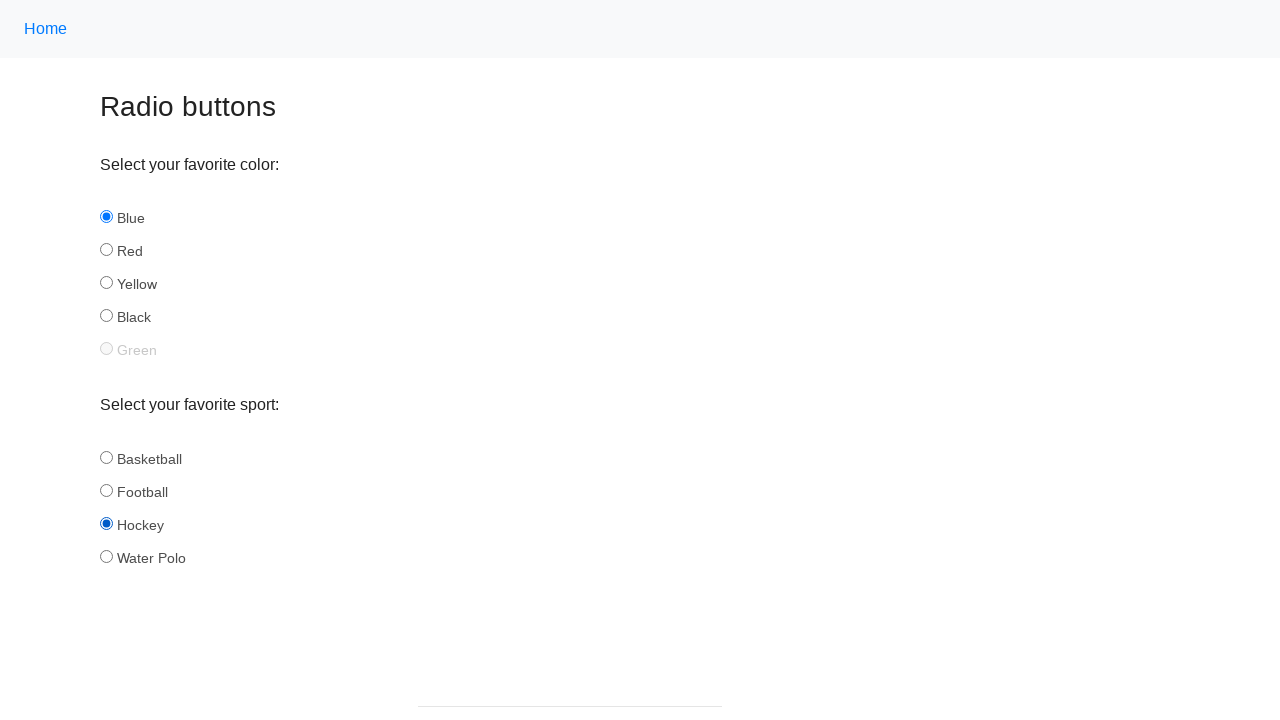

Waited 1000ms to observe the result
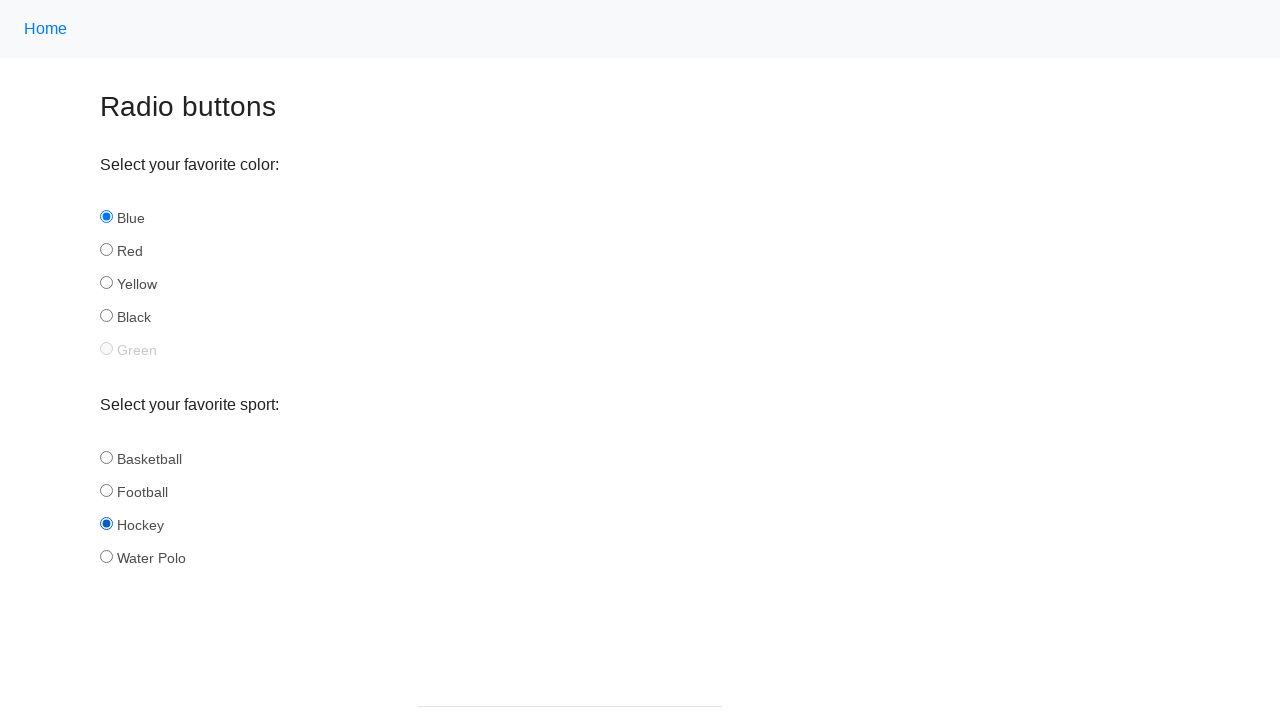

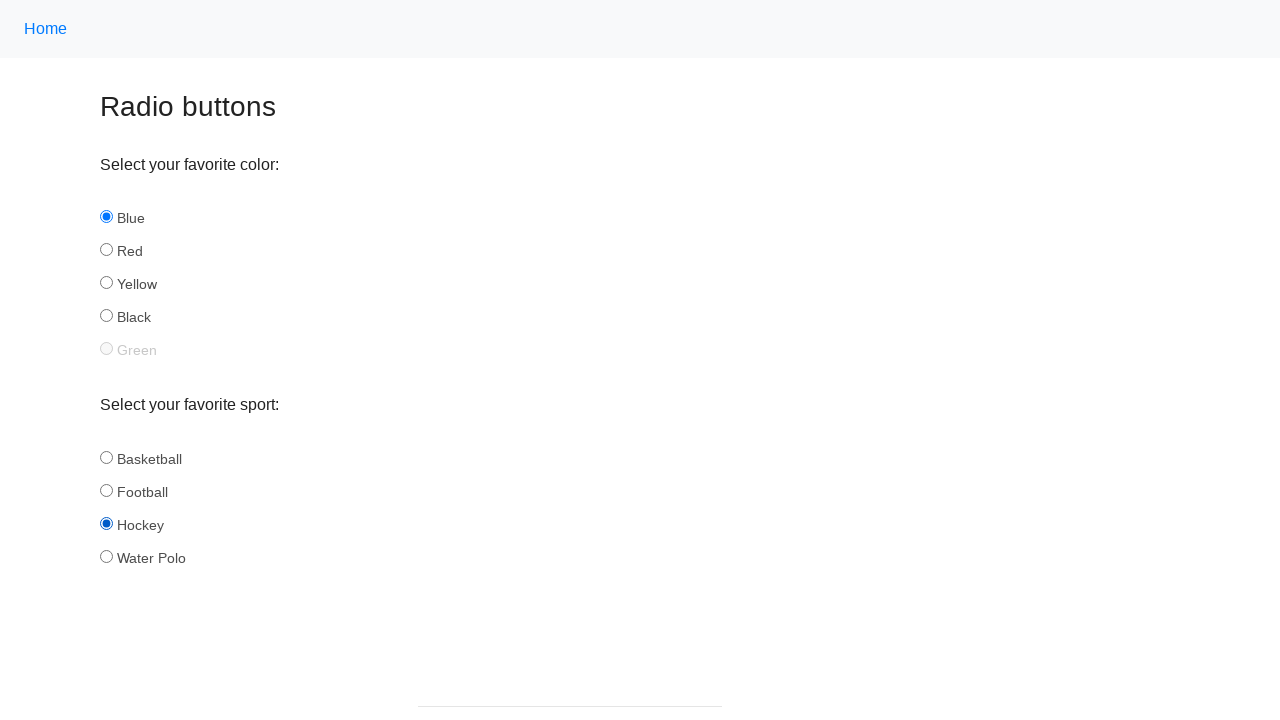